Tests a practice form by filling in personal information including name, email, phone, gender selection, and date of birth picker

Starting URL: https://demoqa.com/automation-practice-form

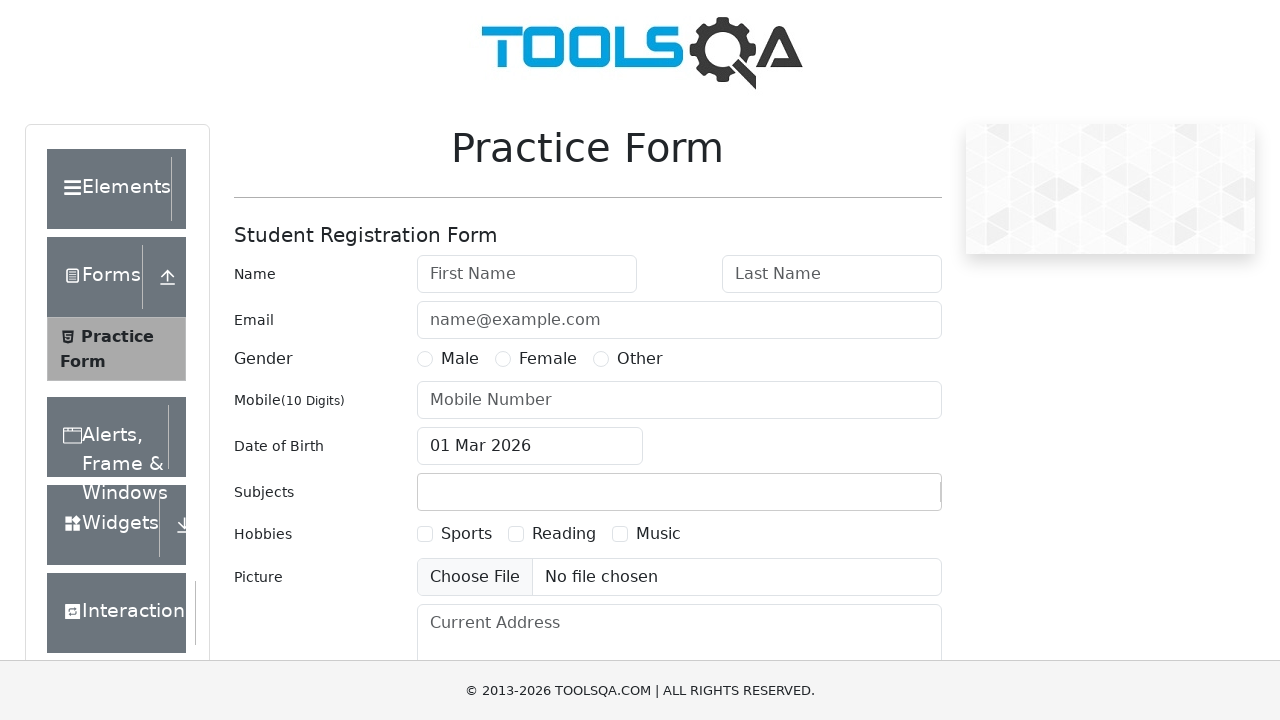

Filled first name field with 'Victor' on #firstName
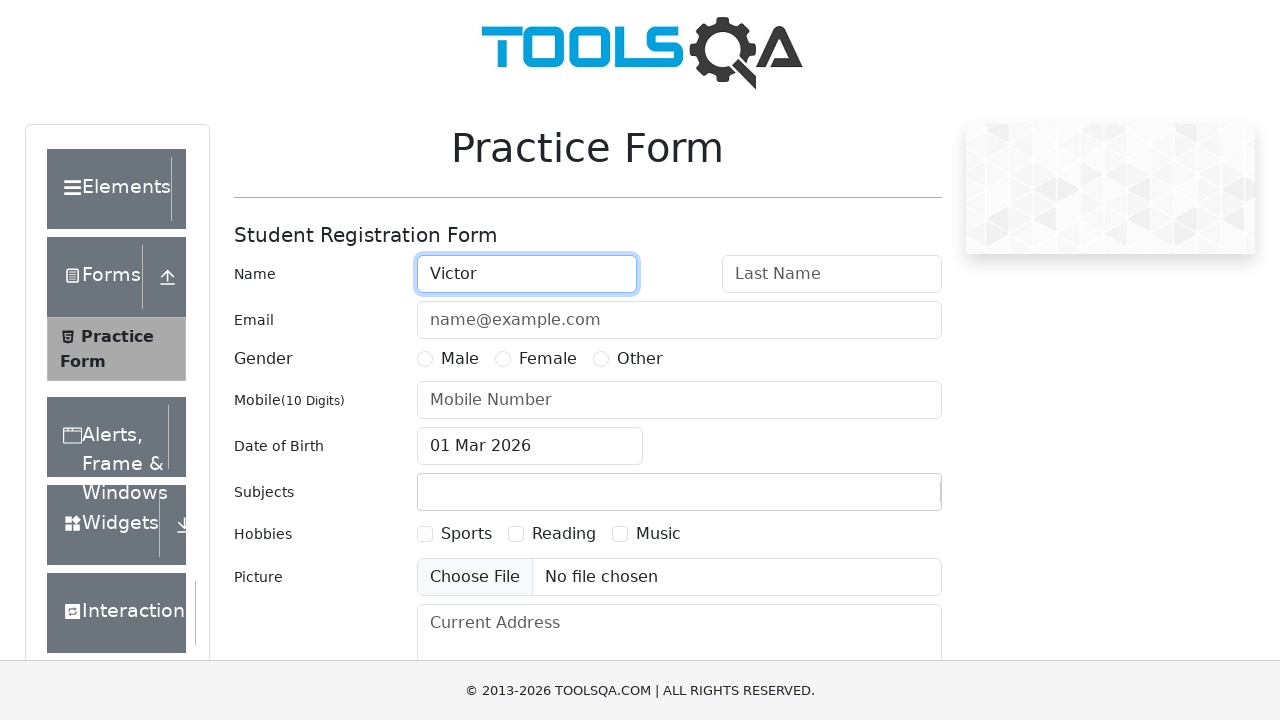

Filled last name field with 'Hasselblad' on #lastName
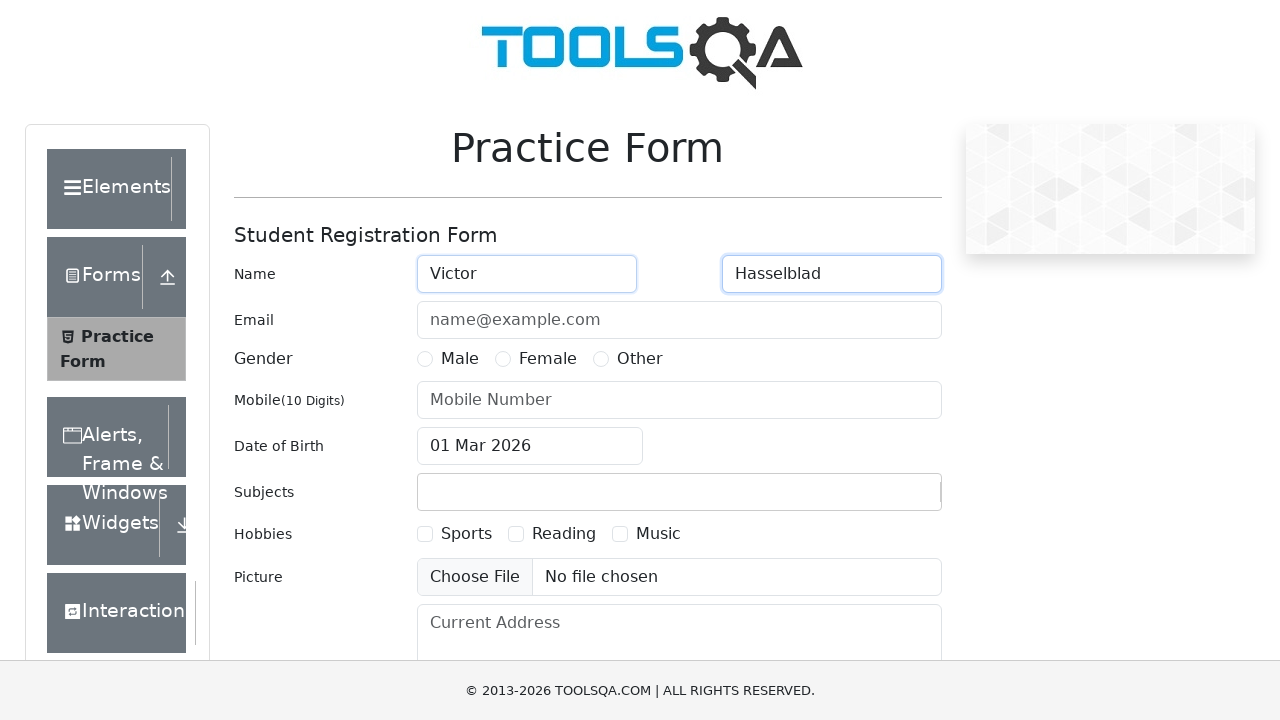

Filled email field with 'apac@hasselblad.com' on #userEmail
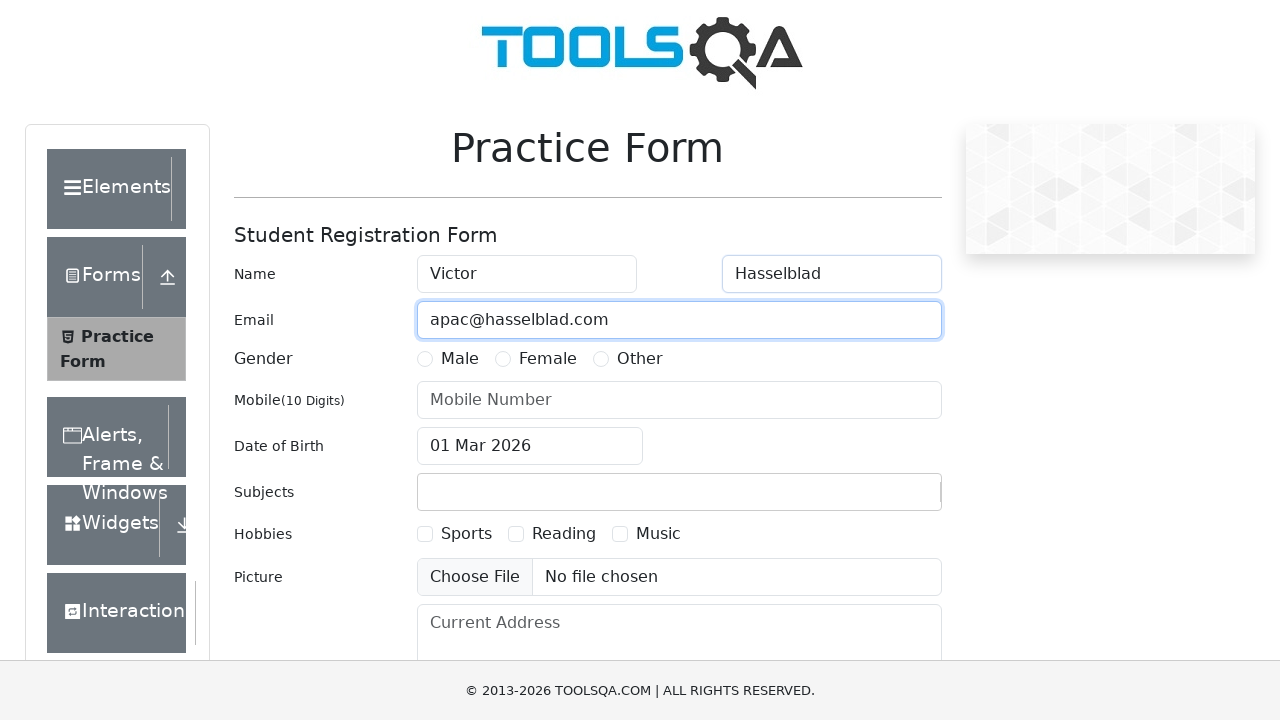

Filled phone number field with '1234567890' on #userNumber
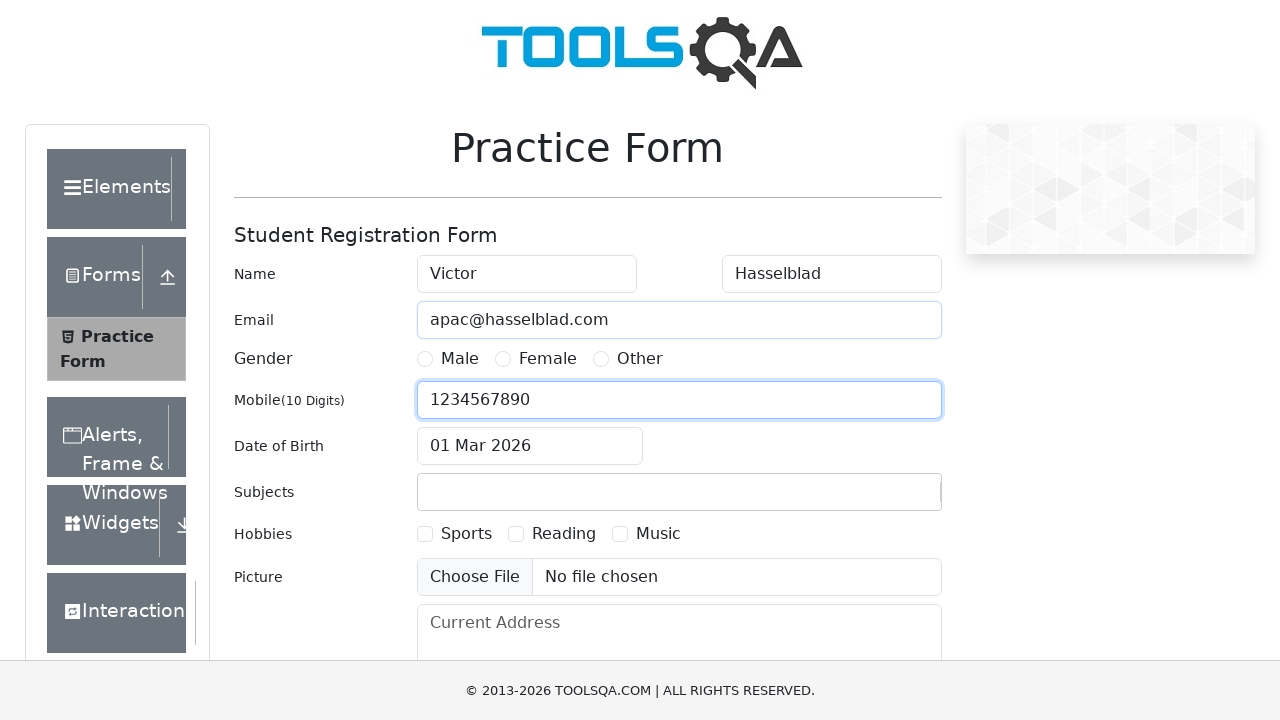

Selected Male gender radio button at (460, 359) on label[for='gender-radio-1']
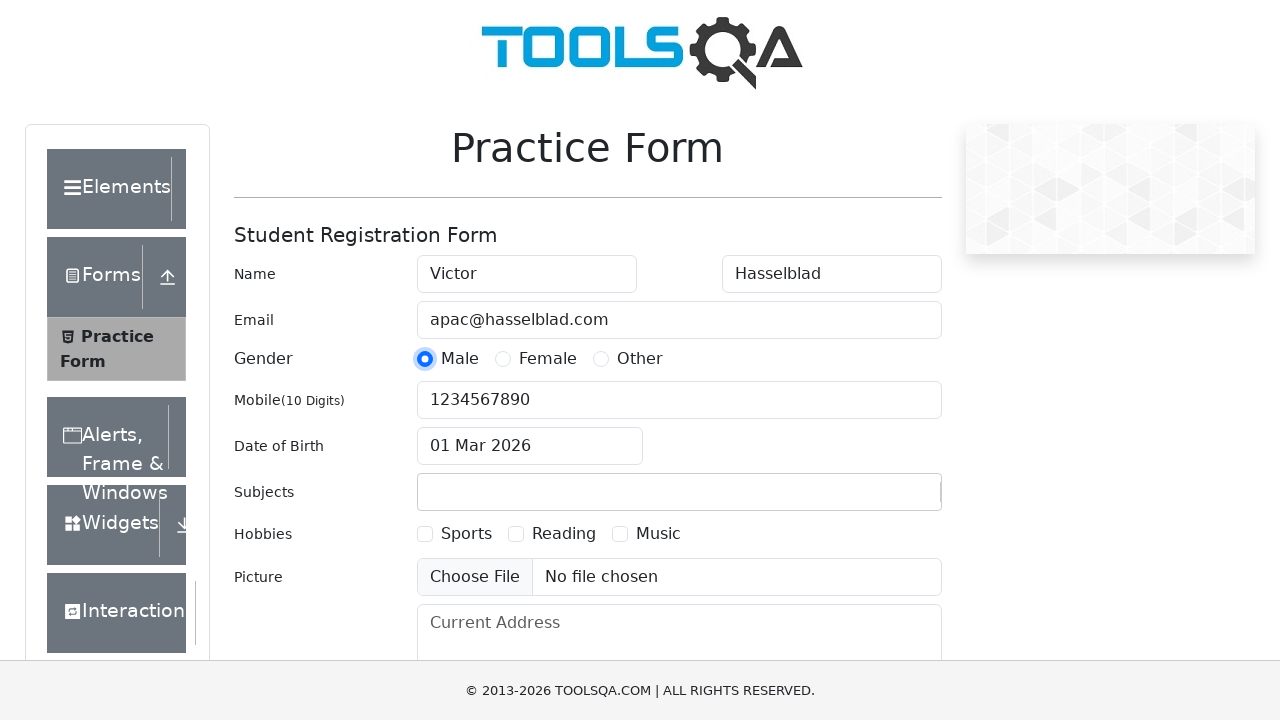

Clicked date of birth input to open date picker at (530, 446) on #dateOfBirthInput
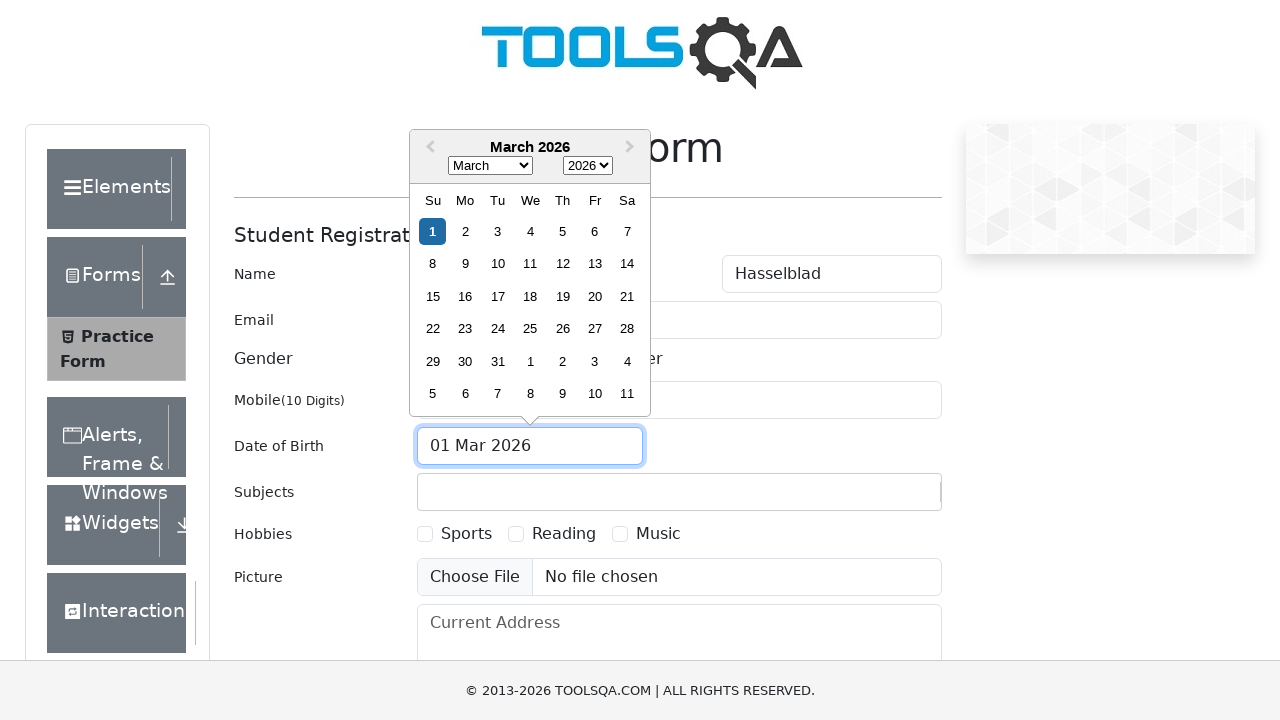

Selected year 1974 from date picker dropdown on .react-datepicker__year-select
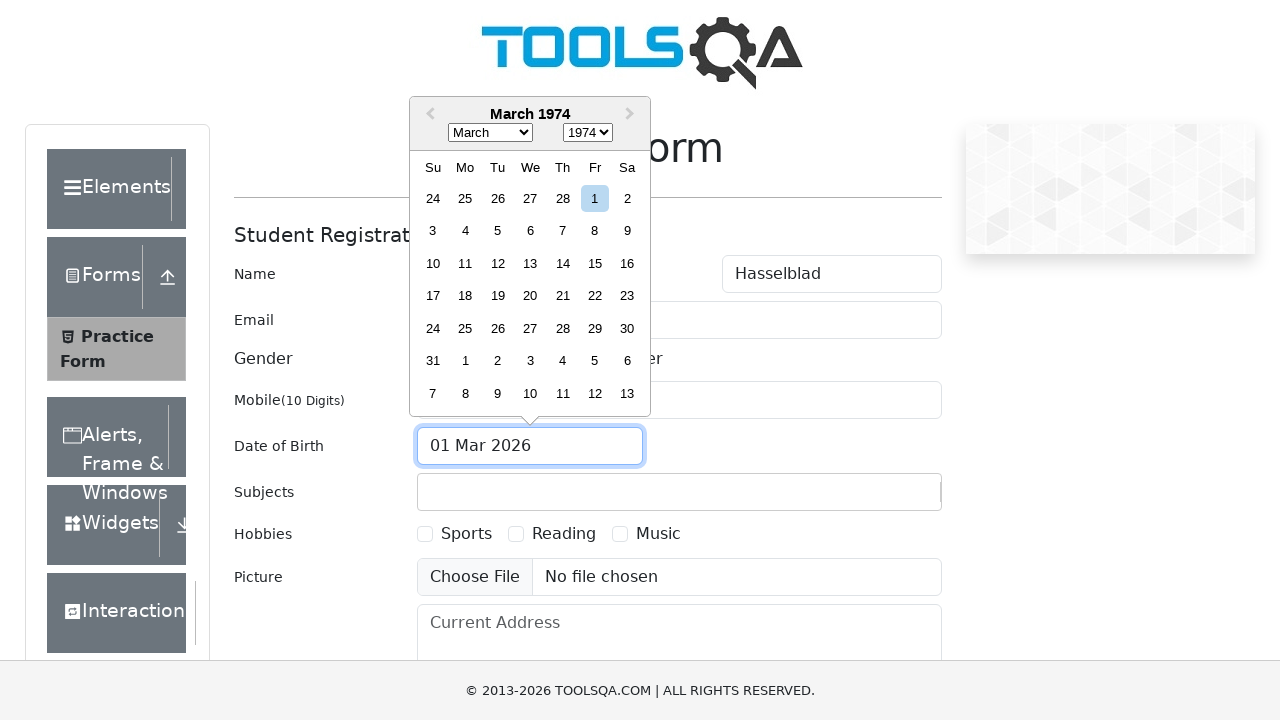

Selected month 10 (November) from date picker dropdown on .react-datepicker__month-select
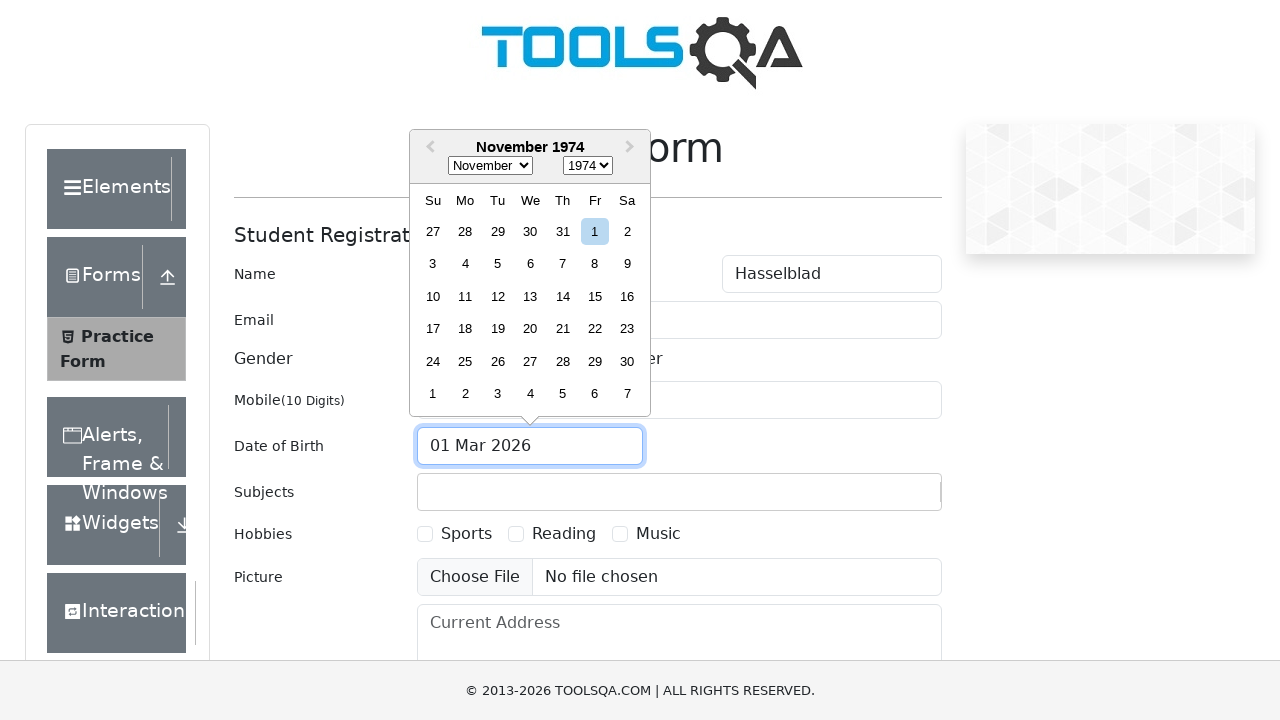

Clicked on November 20th in date picker at (530, 329) on xpath=//div[contains(@aria-label,'November 20')]
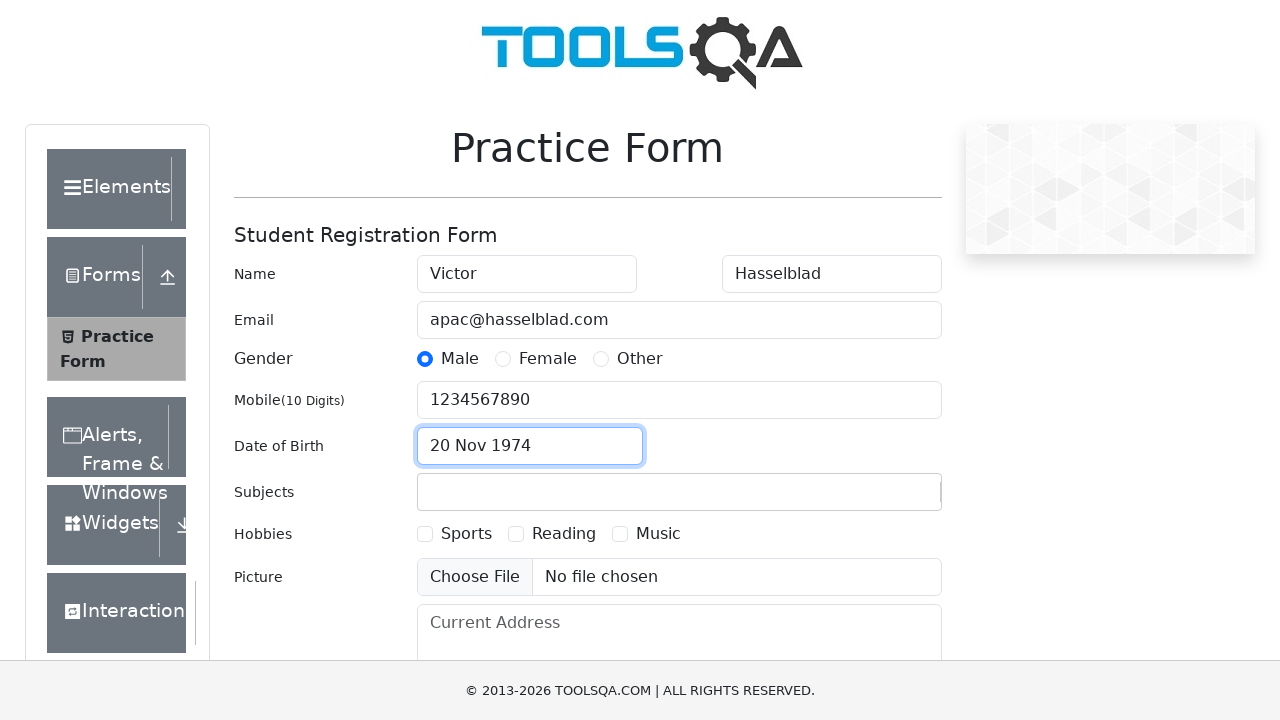

Waited 1000ms for form to be ready
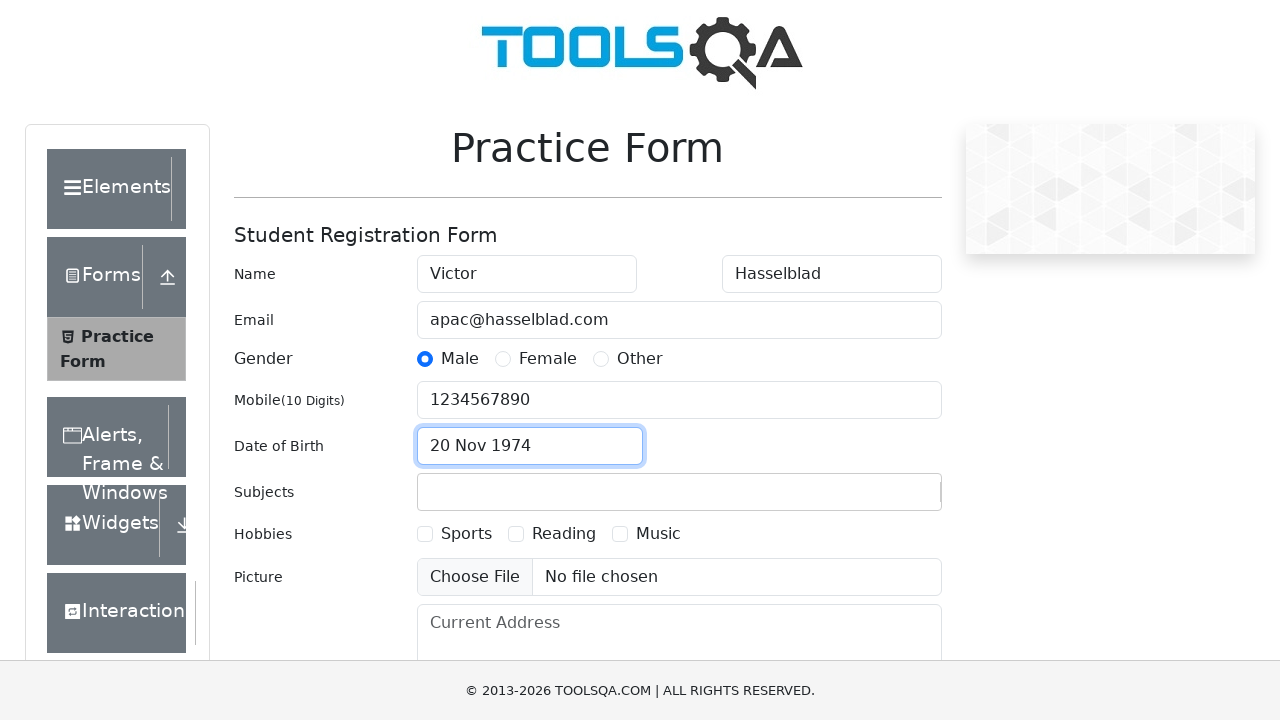

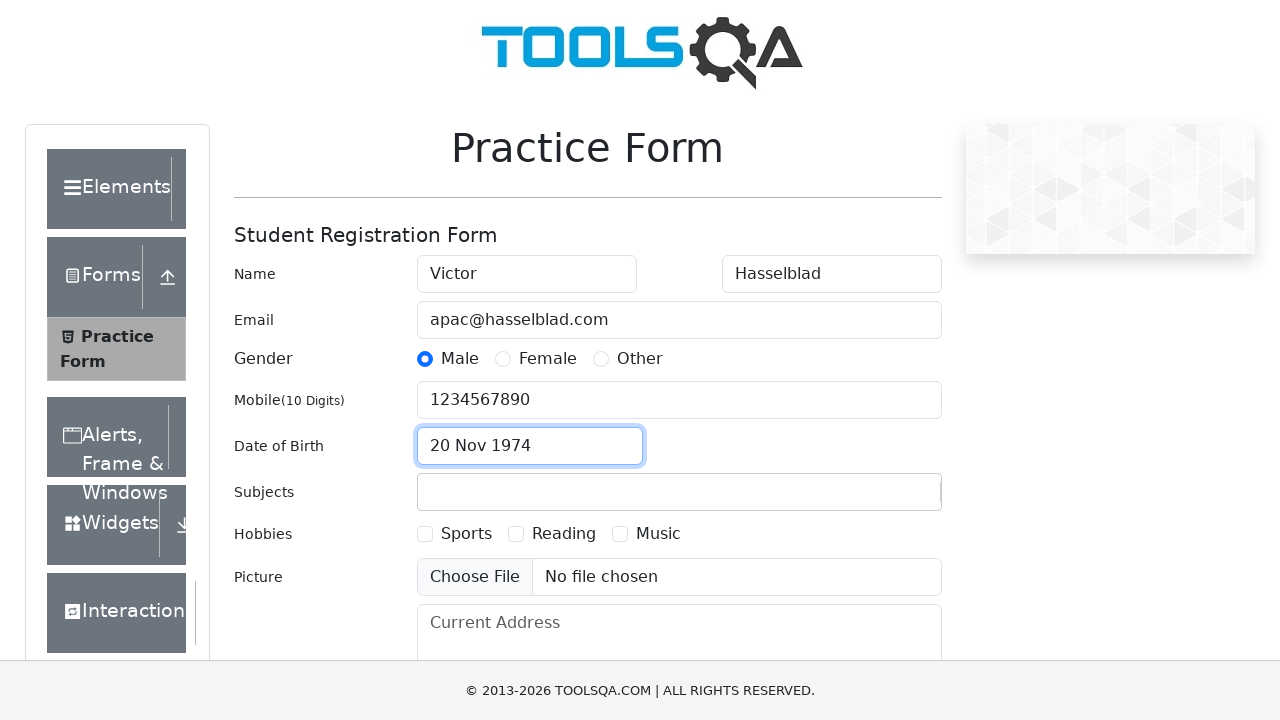